Tests window handling by clicking links that open new windows/tabs, switching between them, and verifying page titles for each window.

Starting URL: https://the-internet.herokuapp.com/windows

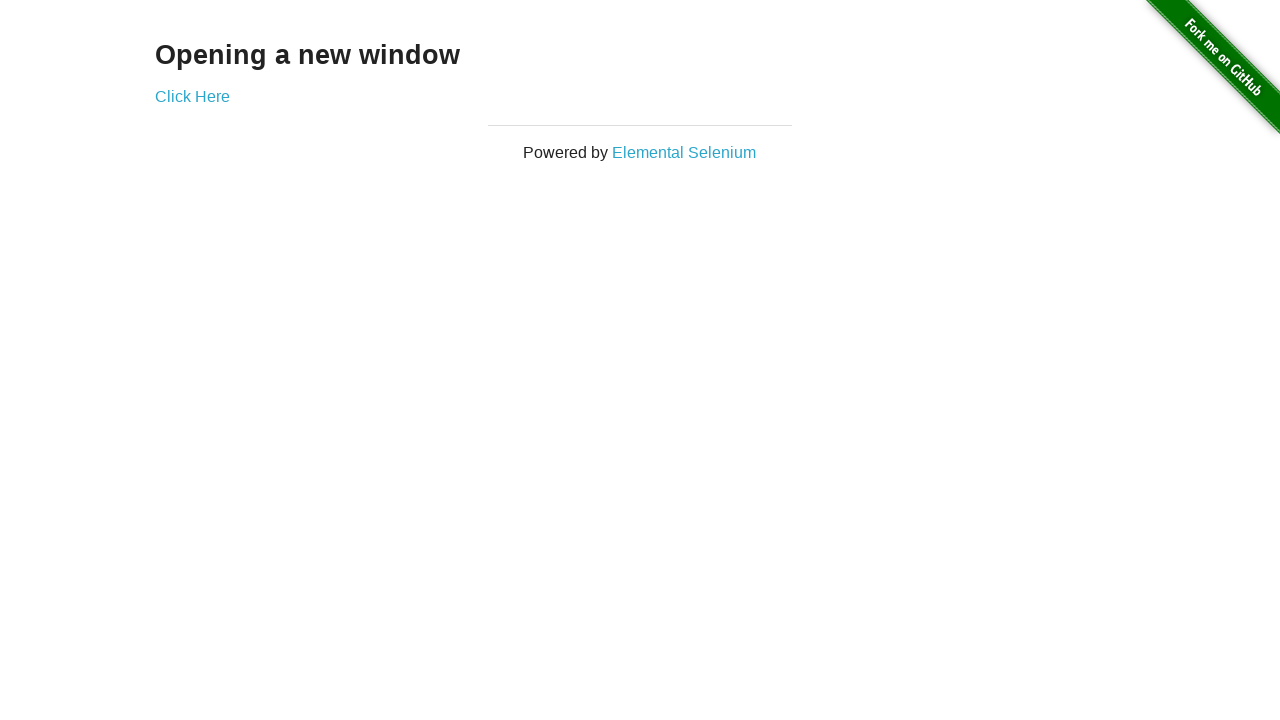

Clicked 'Click Here' link and new window opened at (192, 96) on xpath=//a[.='Click Here']
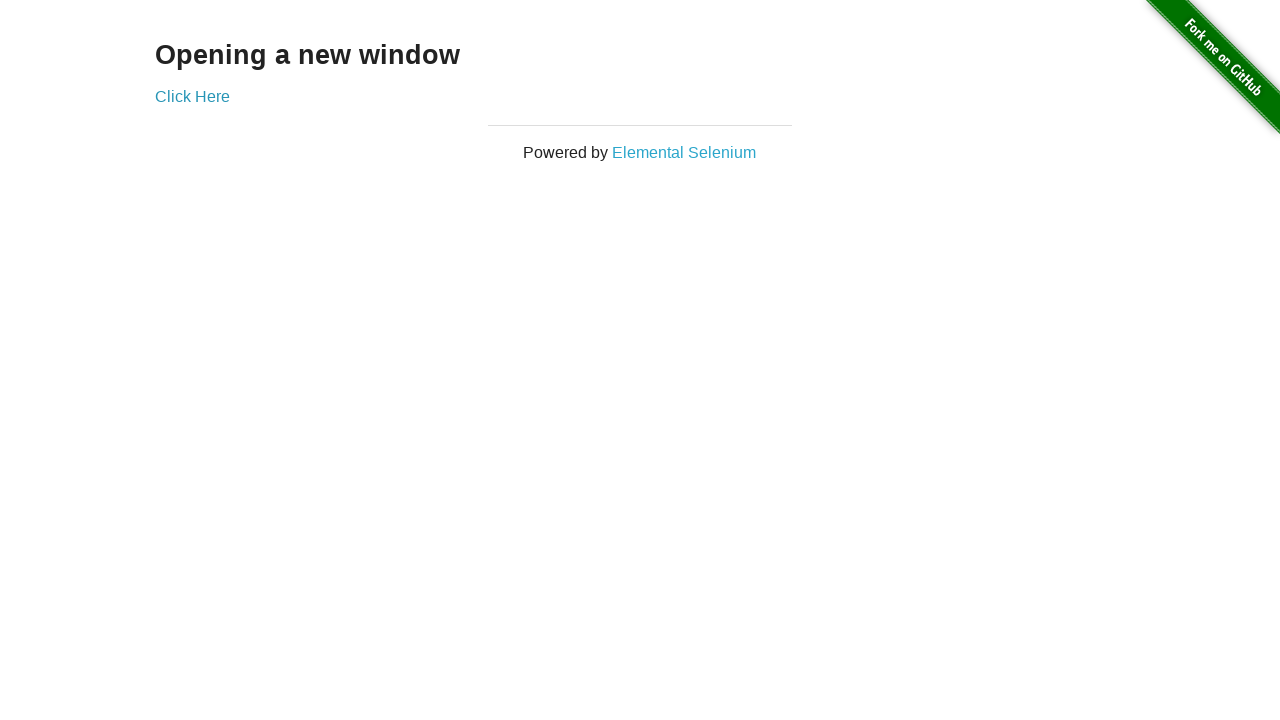

New window loaded completely
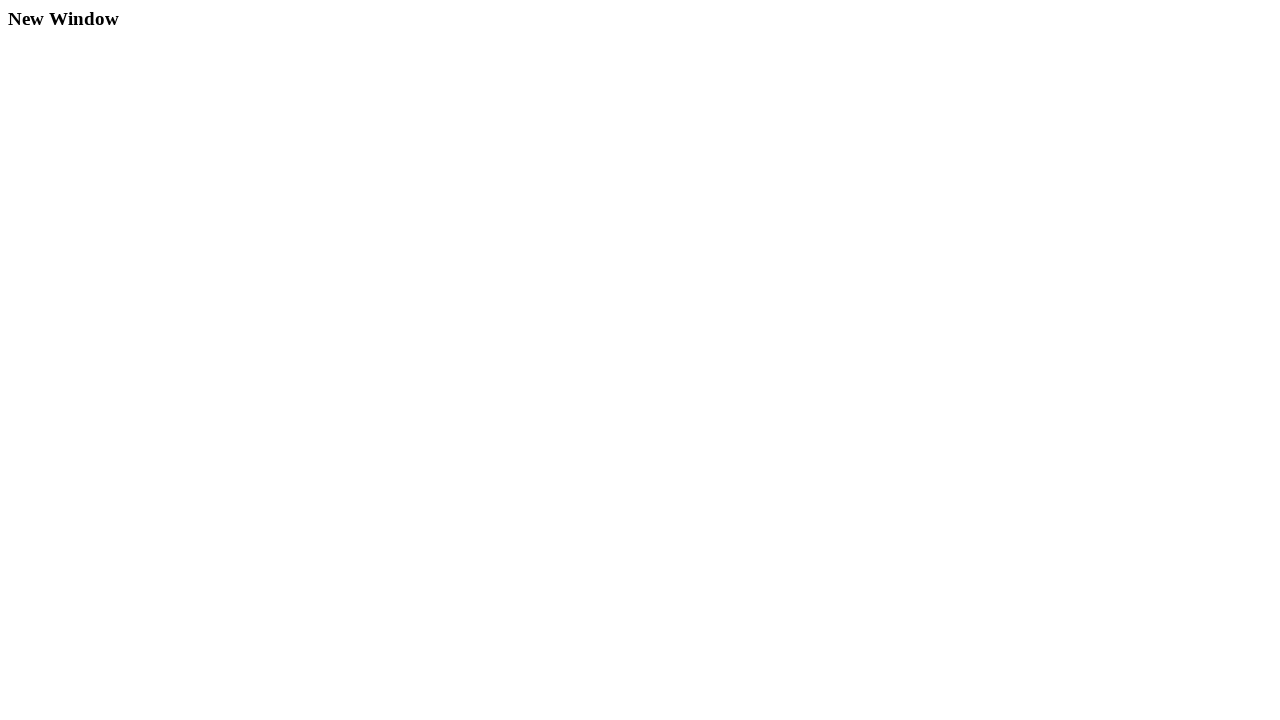

Verified new window title is 'New Window'
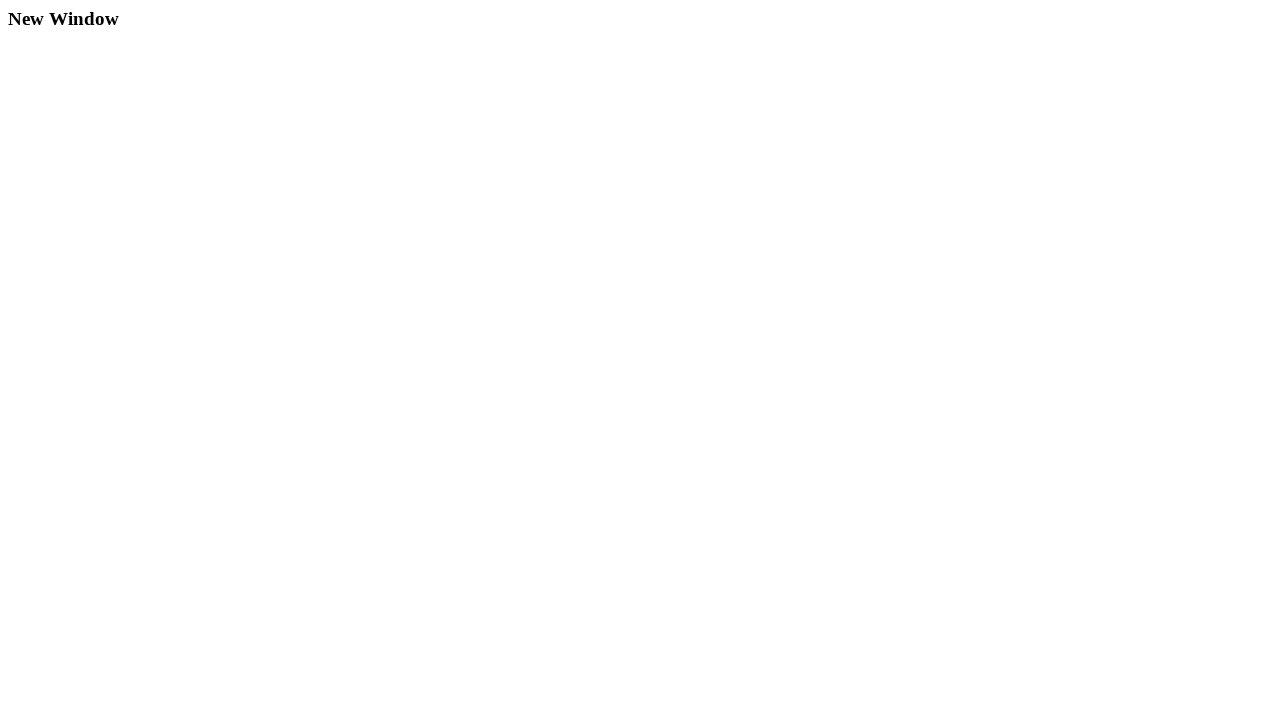

Switched back to original window
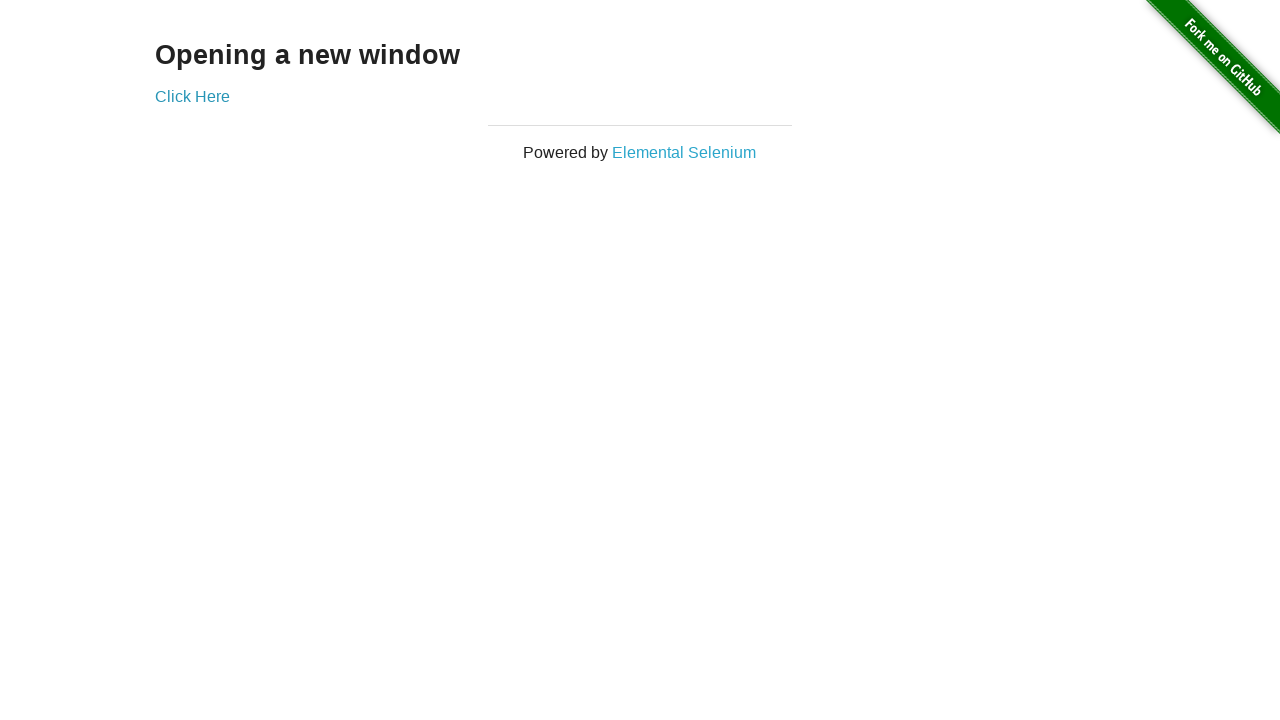

Verified original window title is 'The Internet'
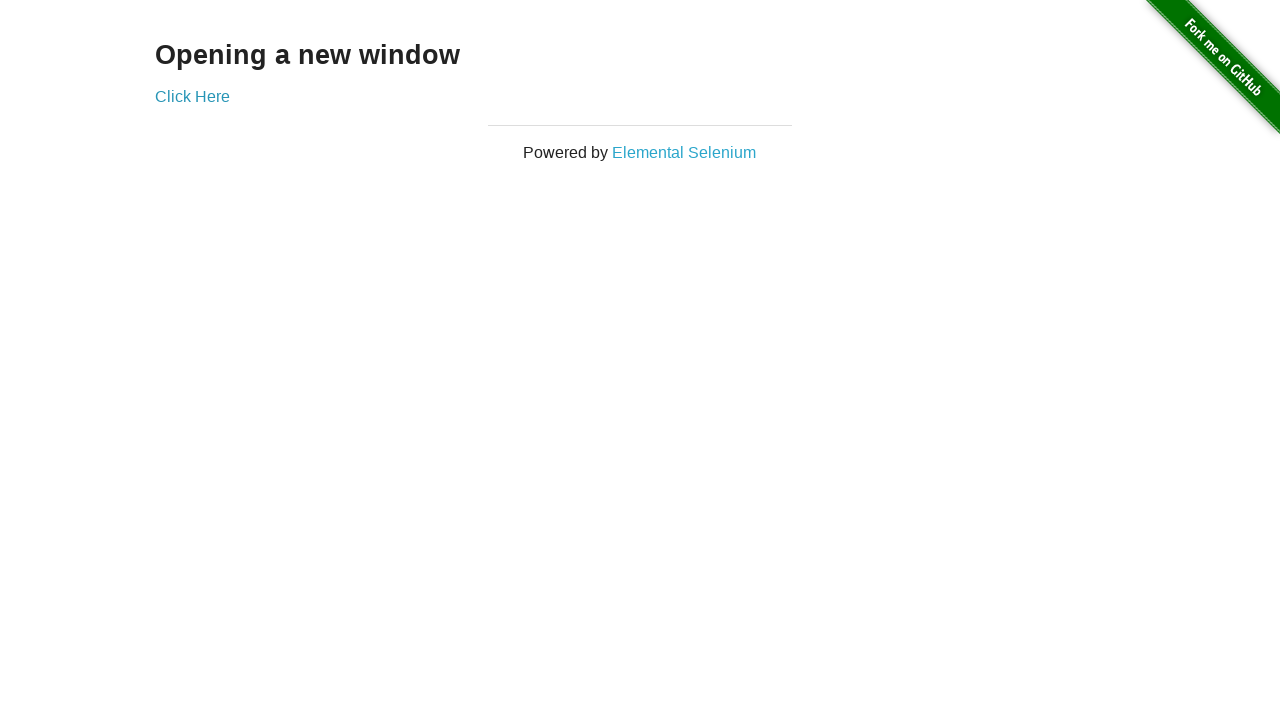

Clicked 'Elemental Selenium' link and third window opened at (684, 152) on xpath=//a[.='Elemental Selenium']
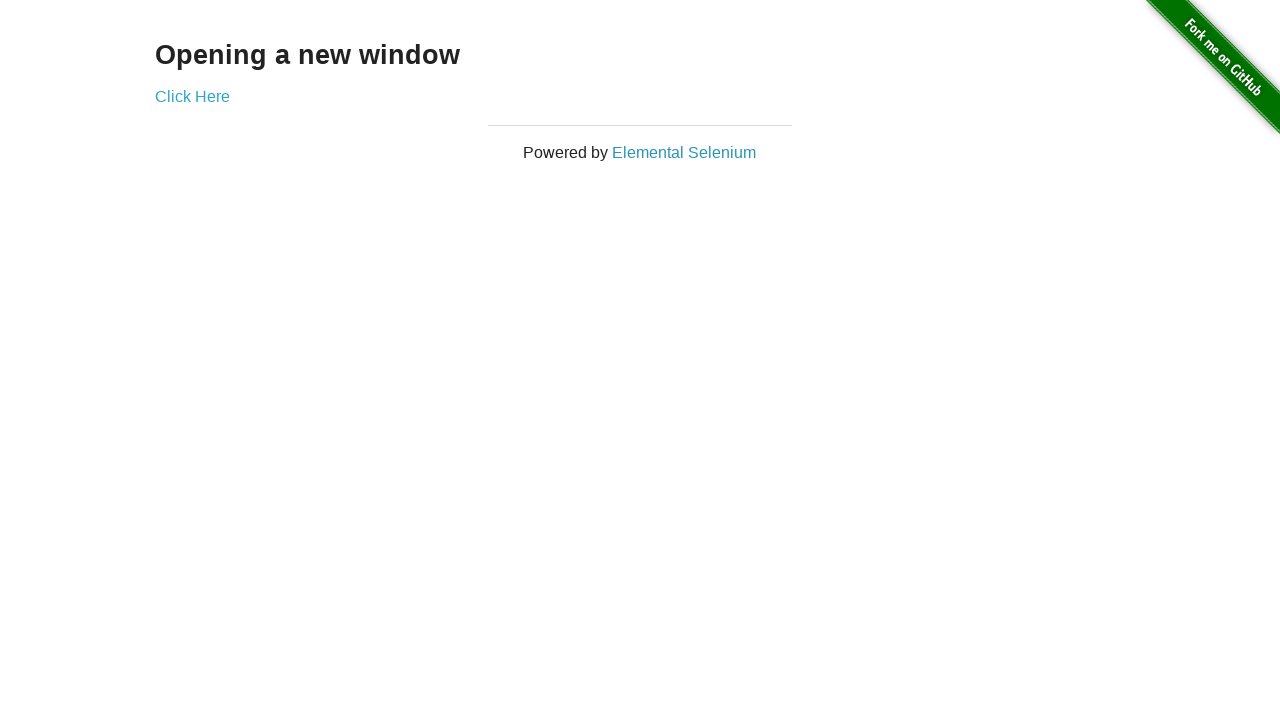

Third window loaded completely
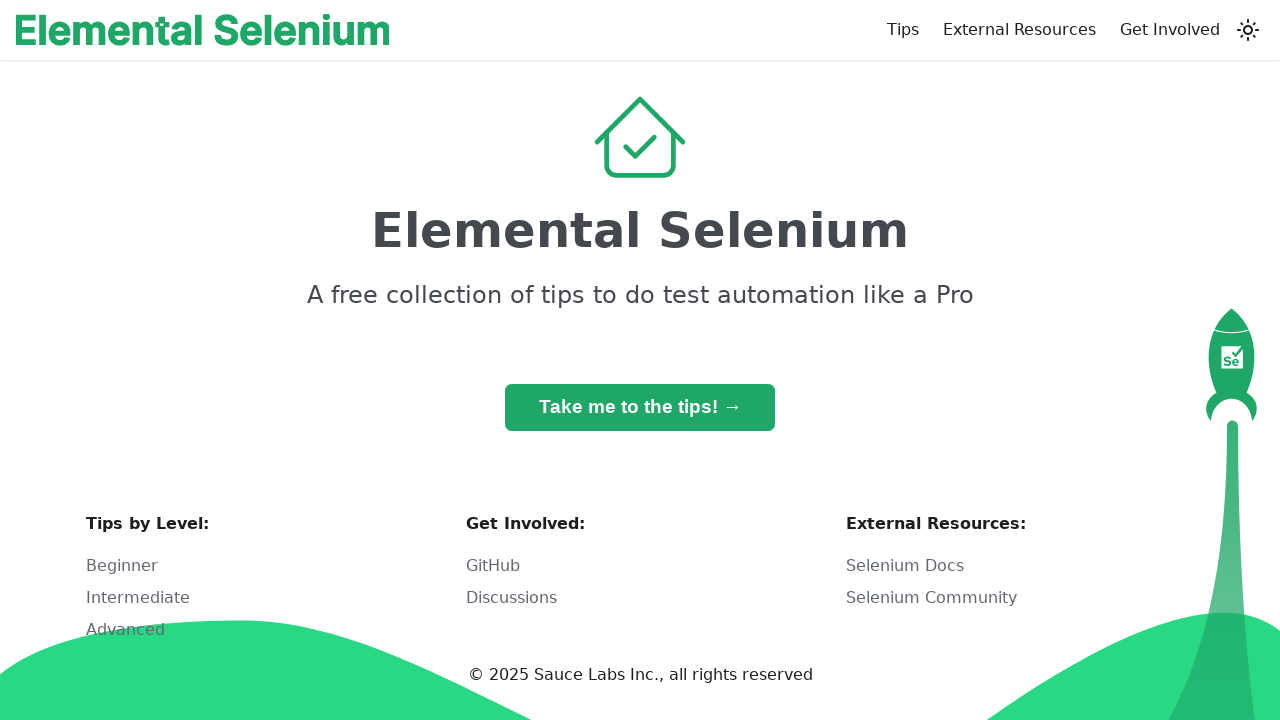

Verified third window title contains 'Elemental Selenium'
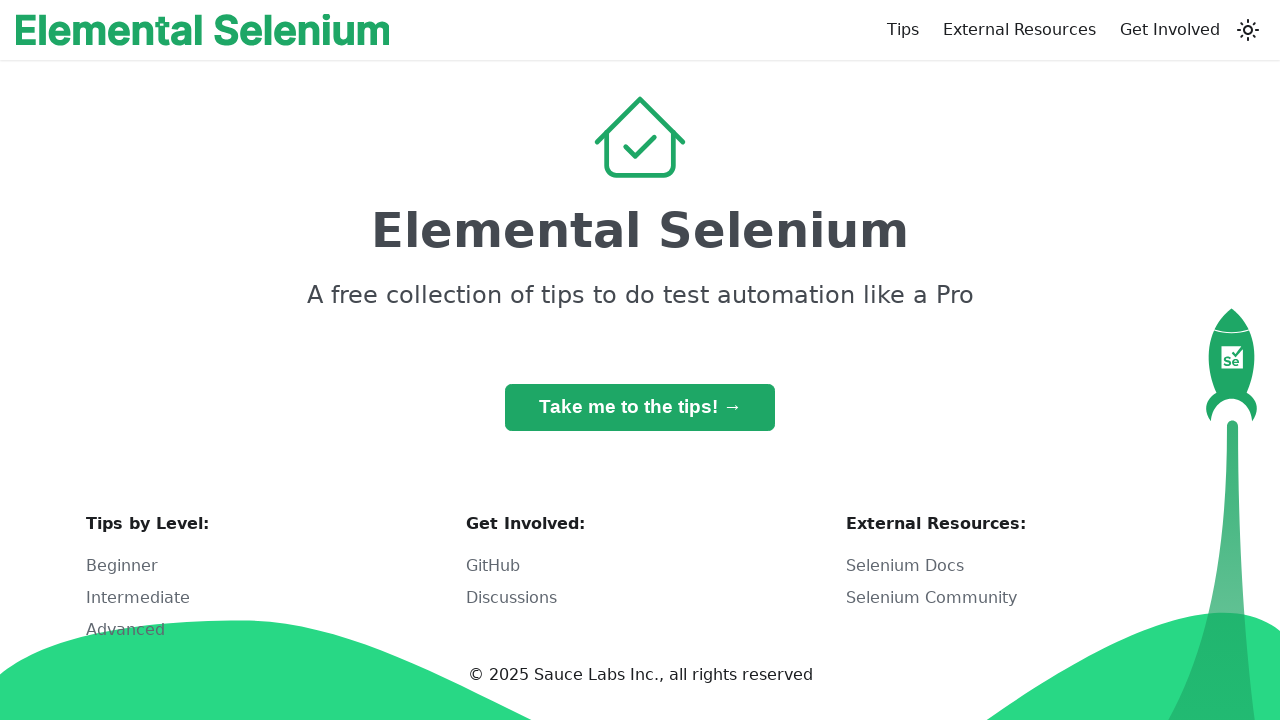

Switched back to original window again
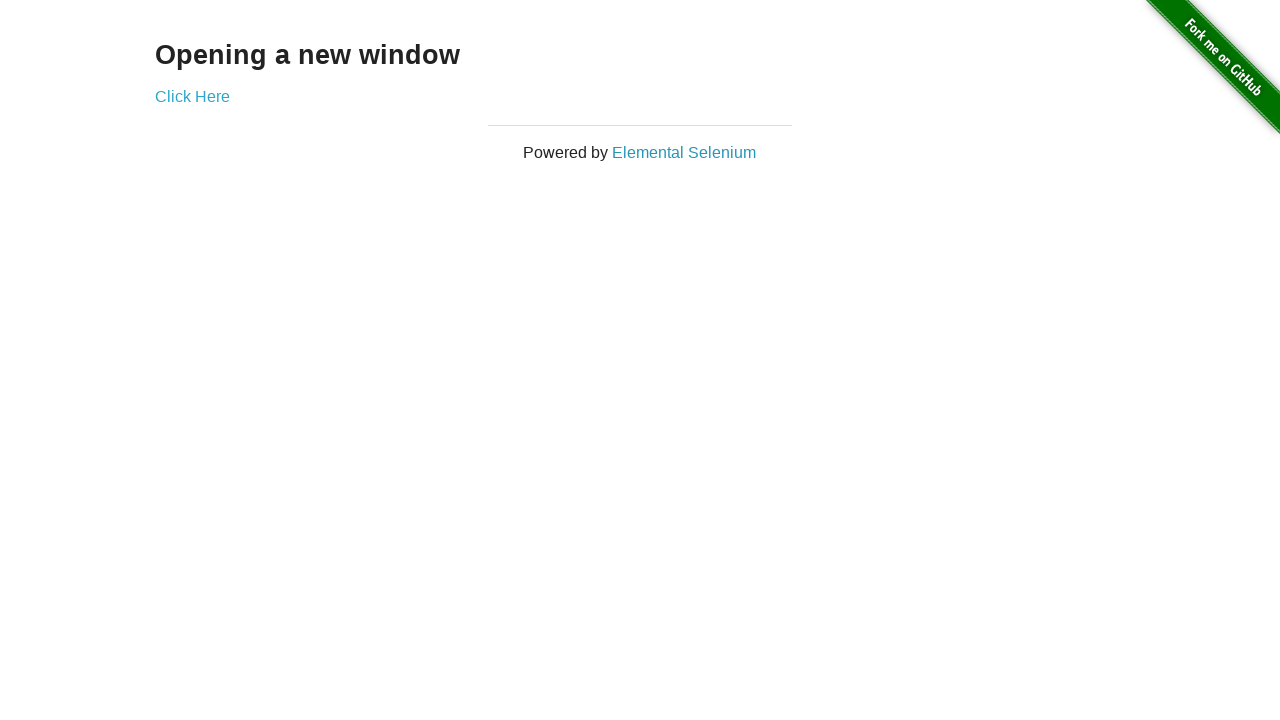

Verified original window title is still 'The Internet'
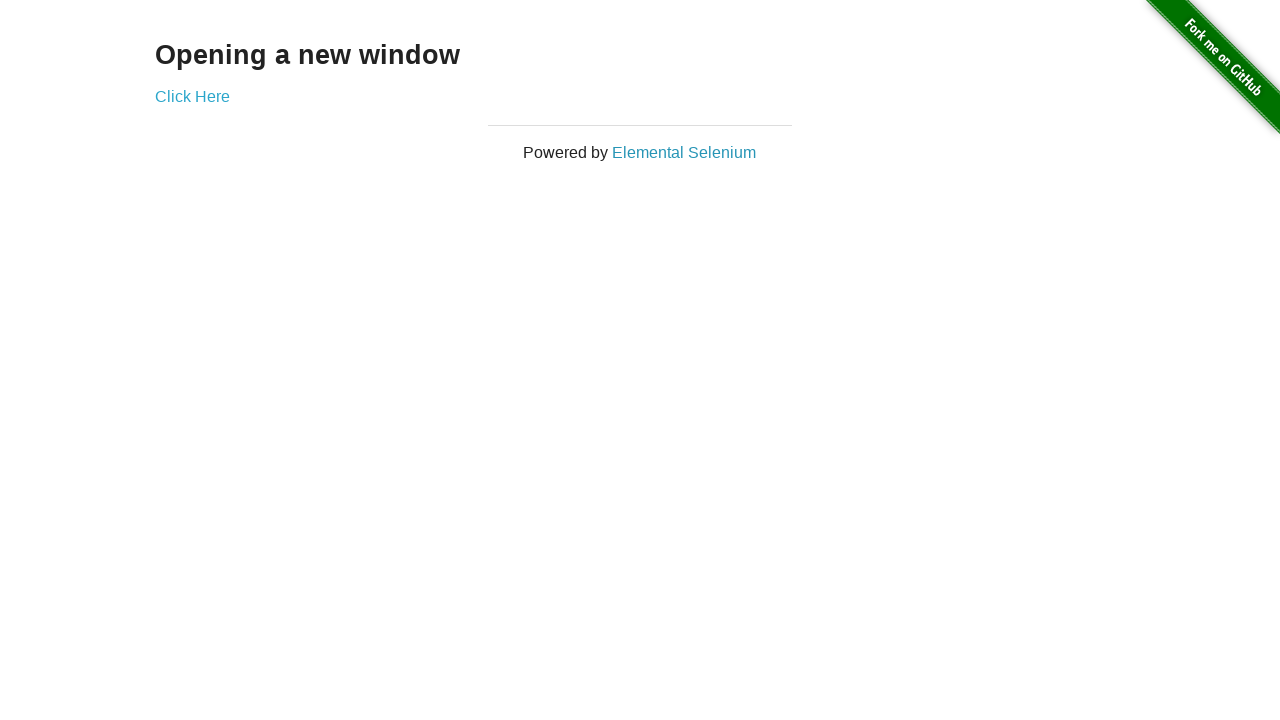

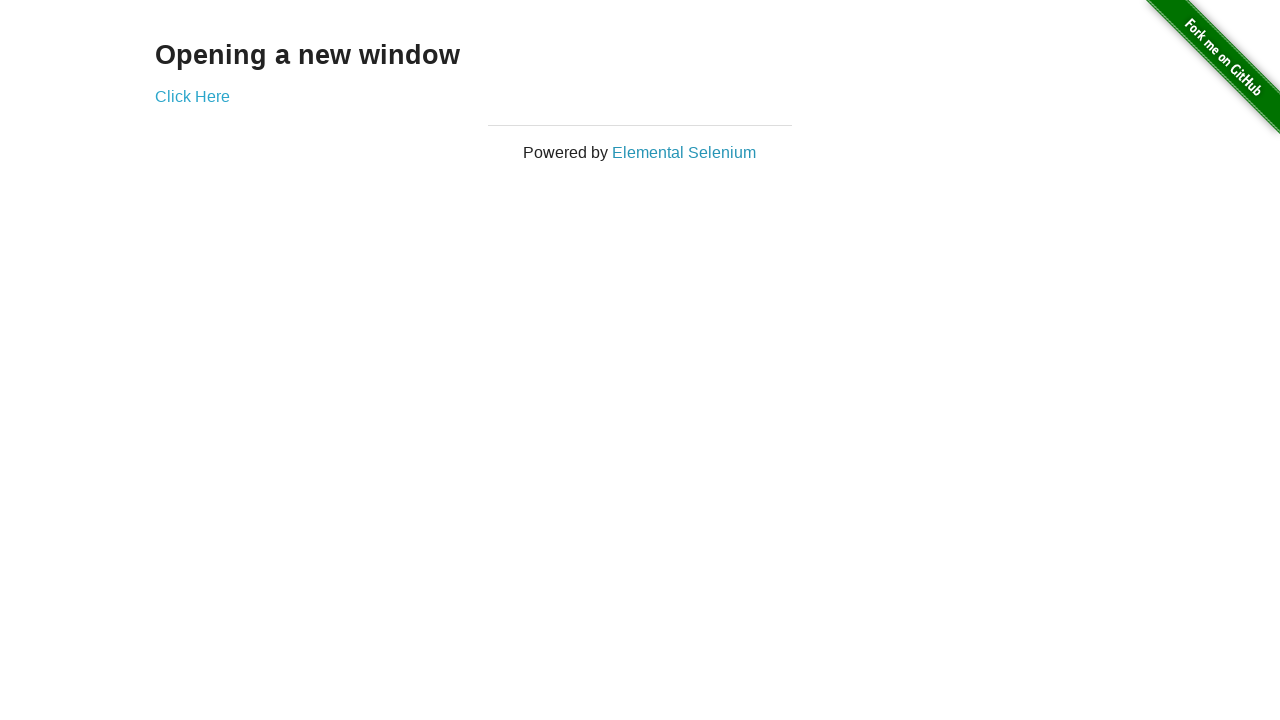